Tests shadow DOM interaction by scrolling to an element and filling in a pizza order field within nested shadow roots

Starting URL: https://selectorshub.com/xpath-practice-page/

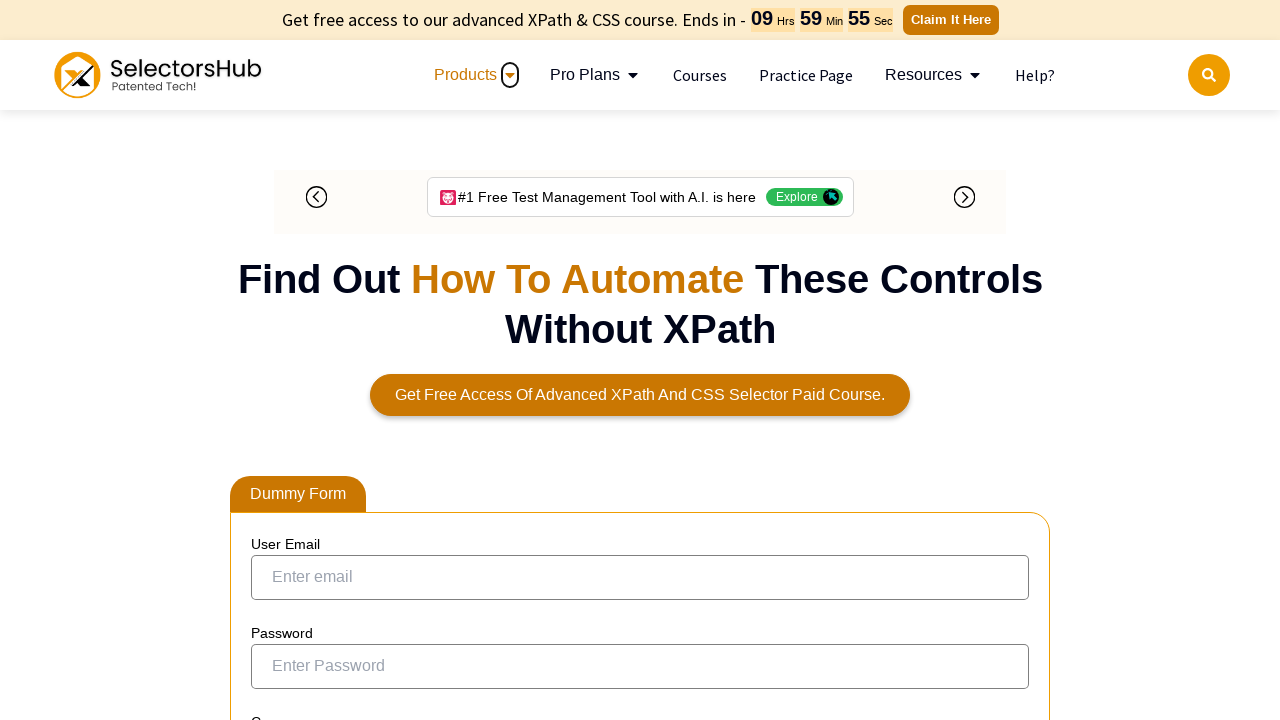

Scrolled to userName div element
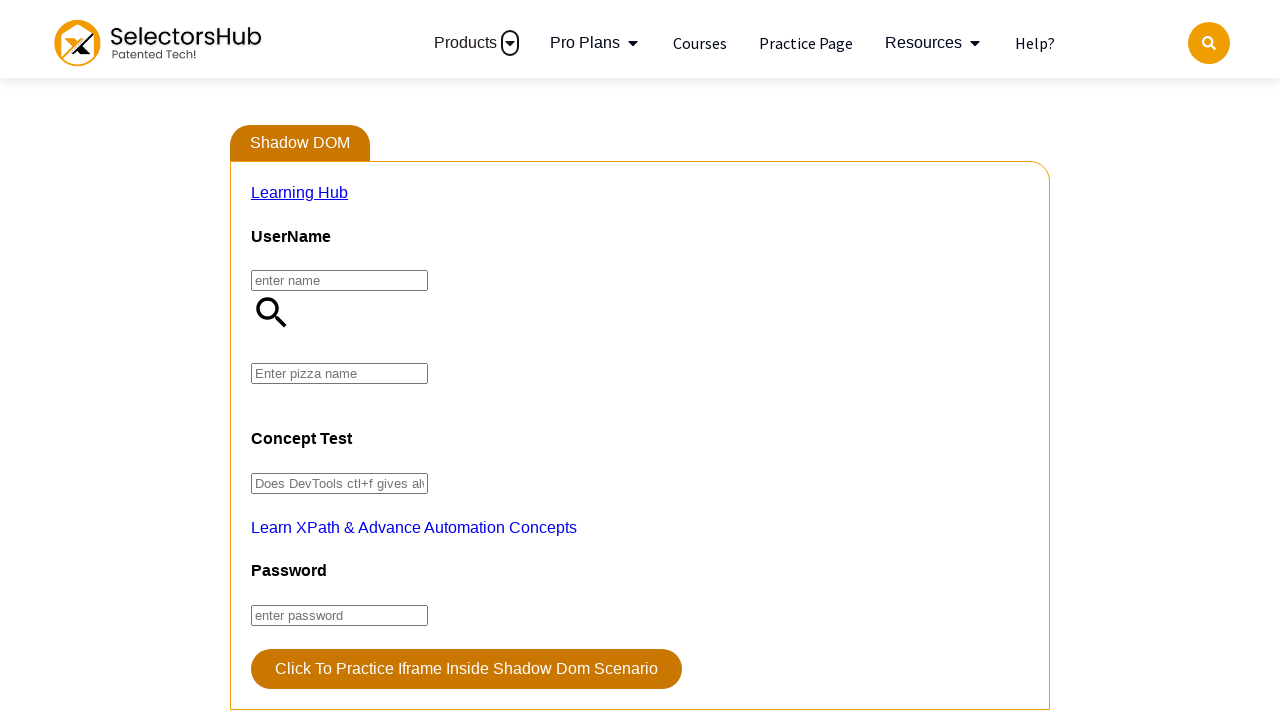

Filled pizza order field with 'farmhouse' via nested shadow DOM
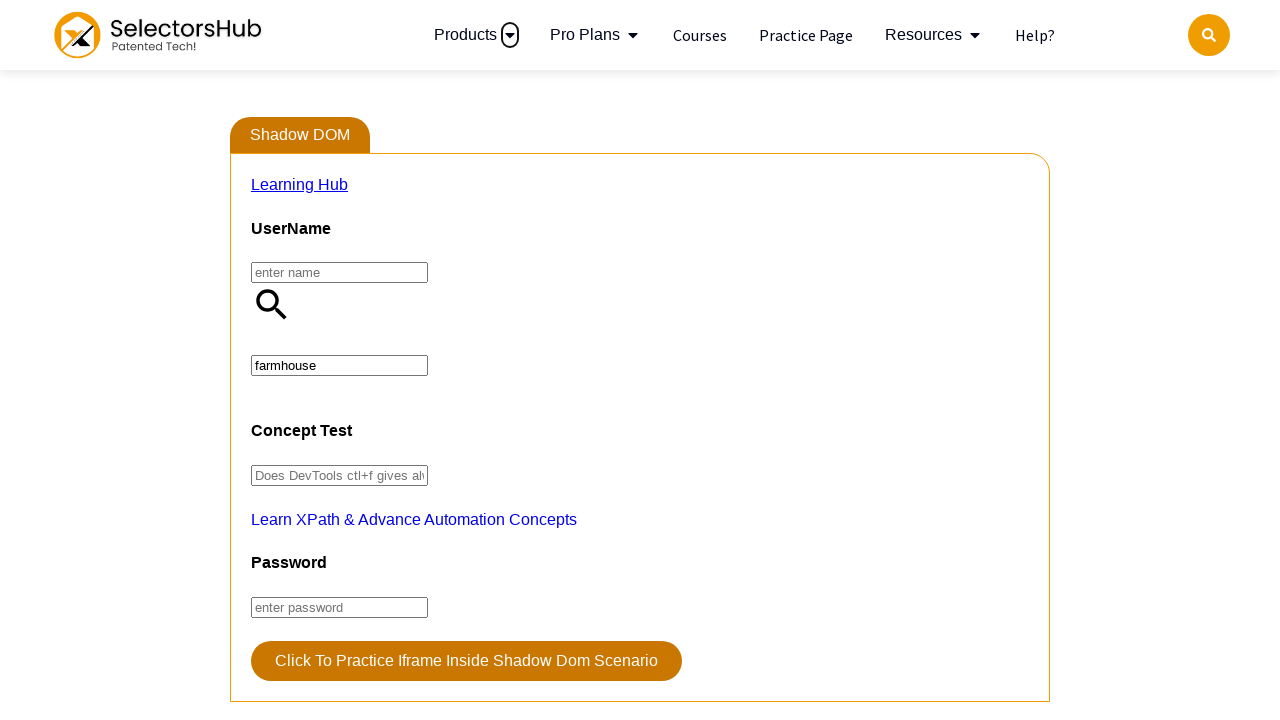

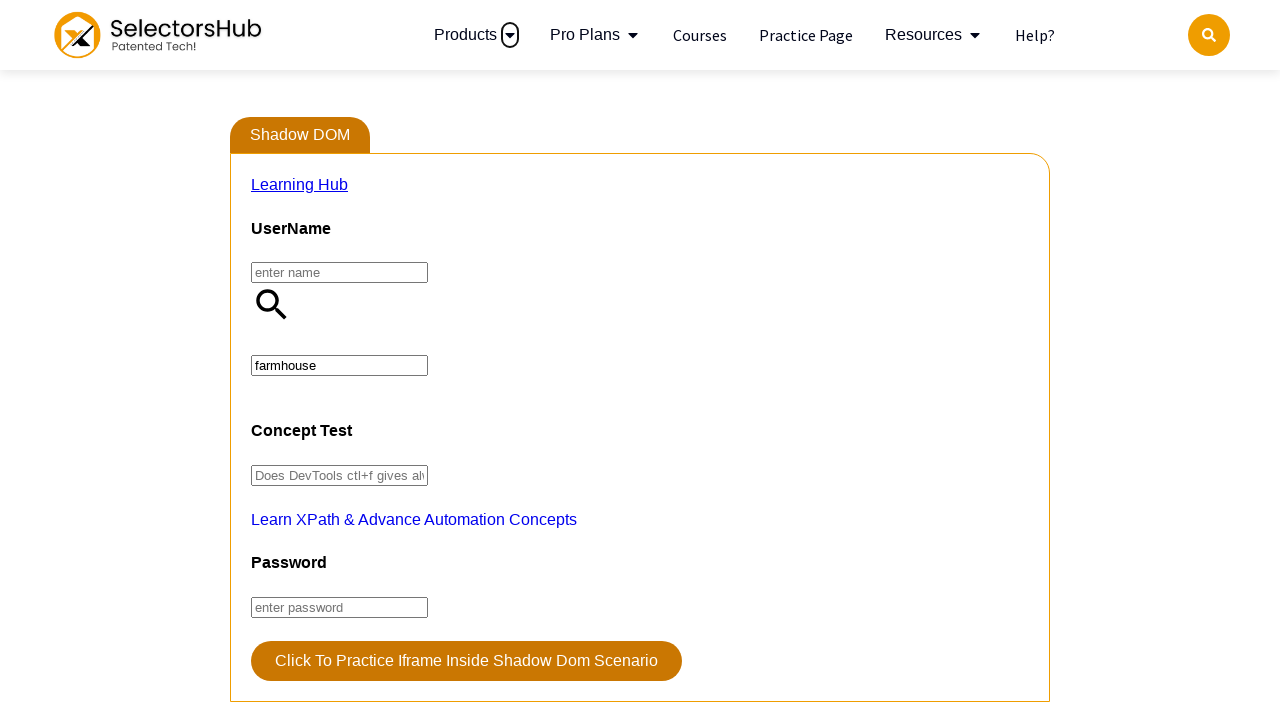